Tests that submitting empty login form shows "Username is required" error message

Starting URL: https://www.saucedemo.com/

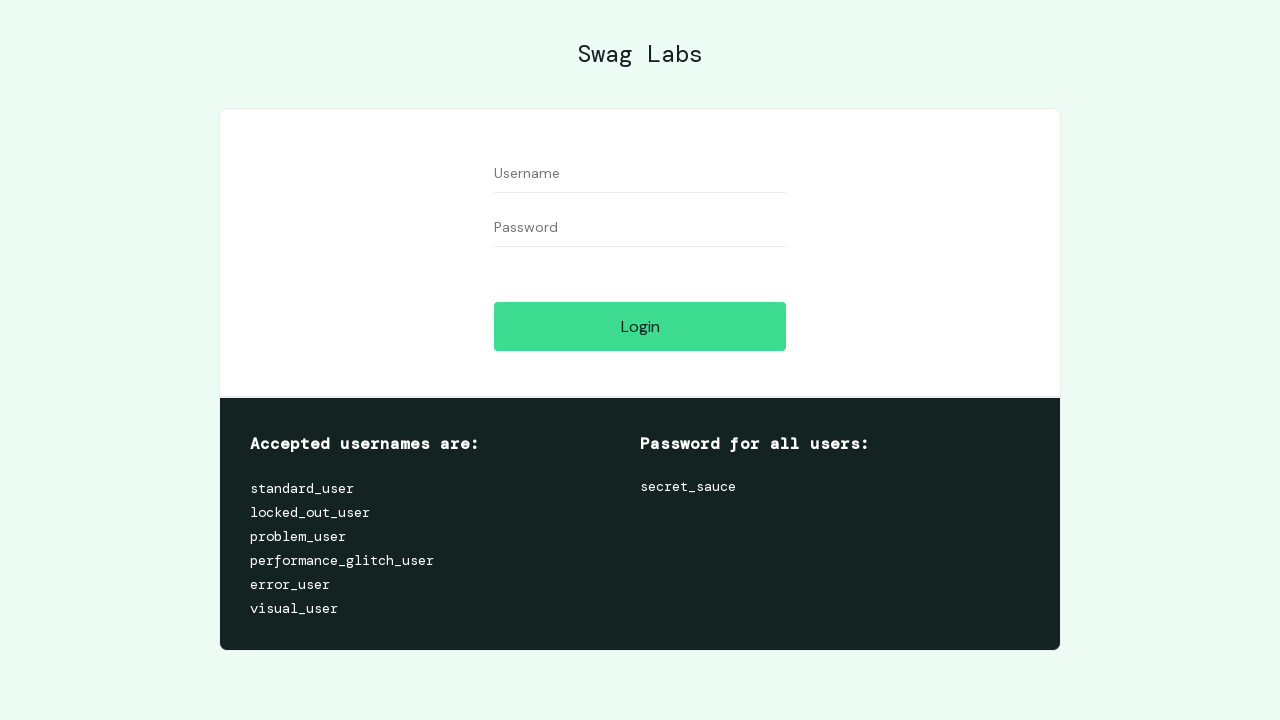

Clicked login button without entering credentials at (640, 326) on #login-button
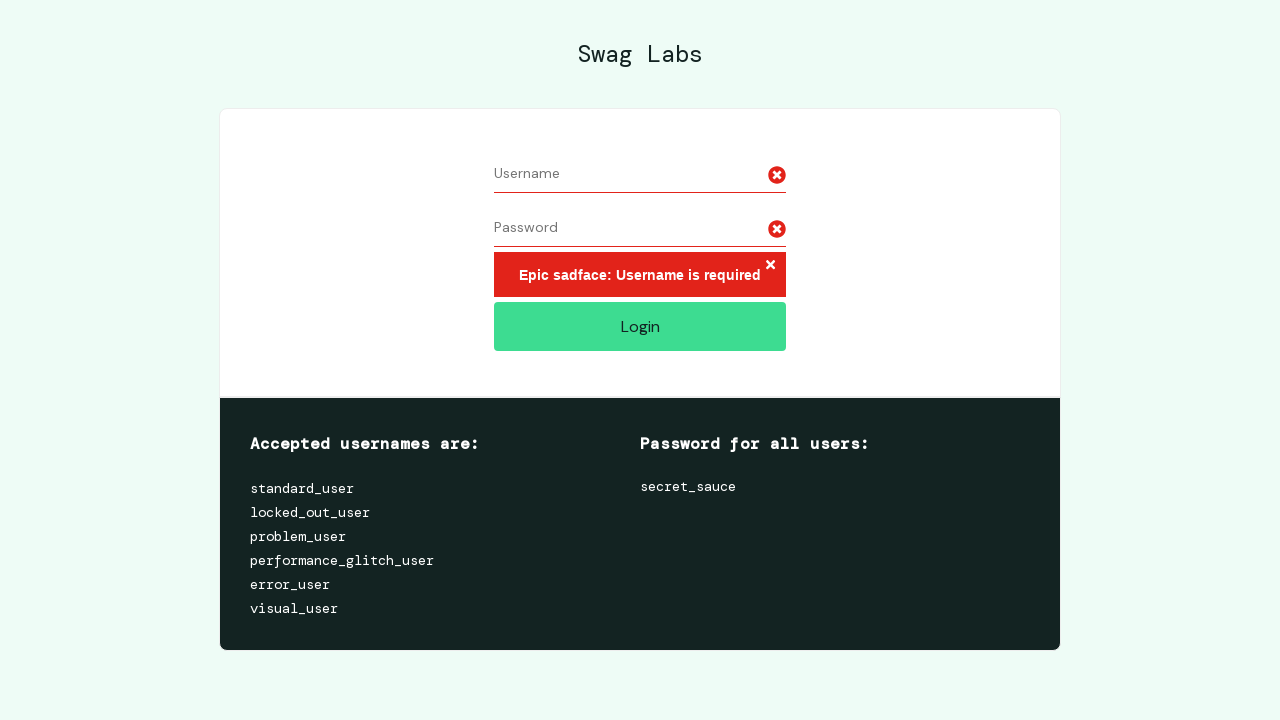

Located error message element
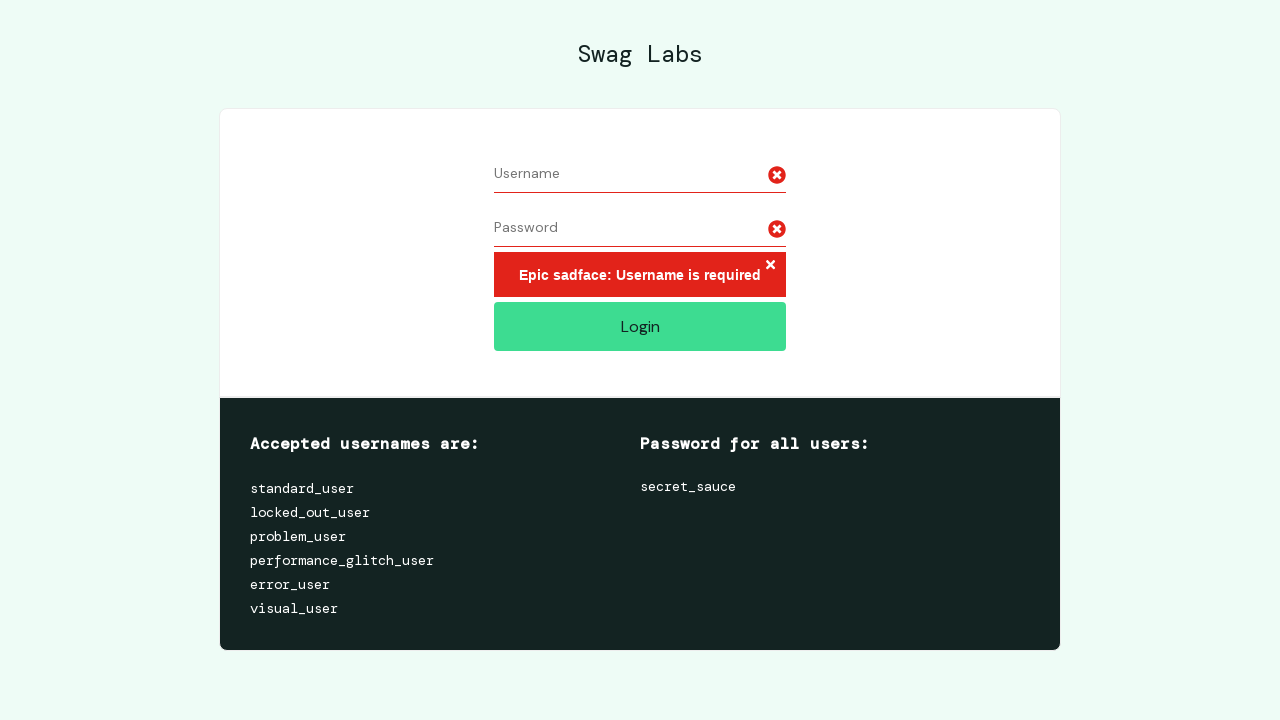

Verified error message appeared - 'Username is required' error displayed
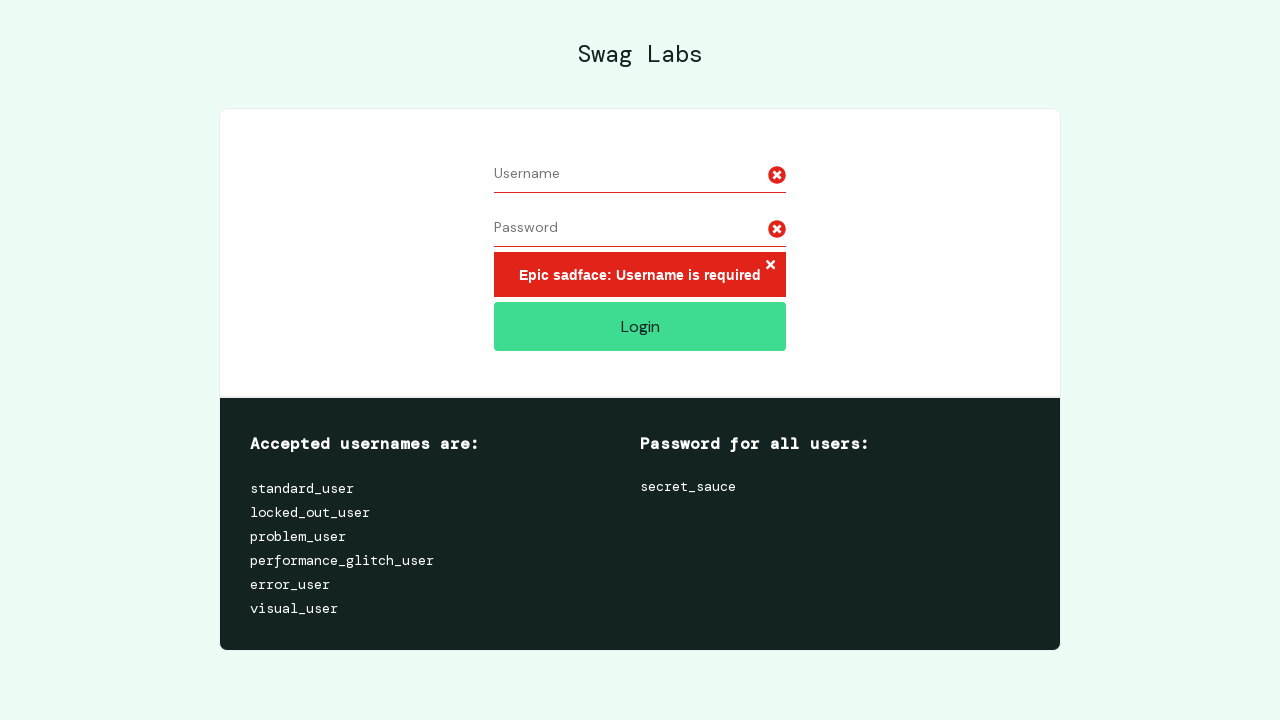

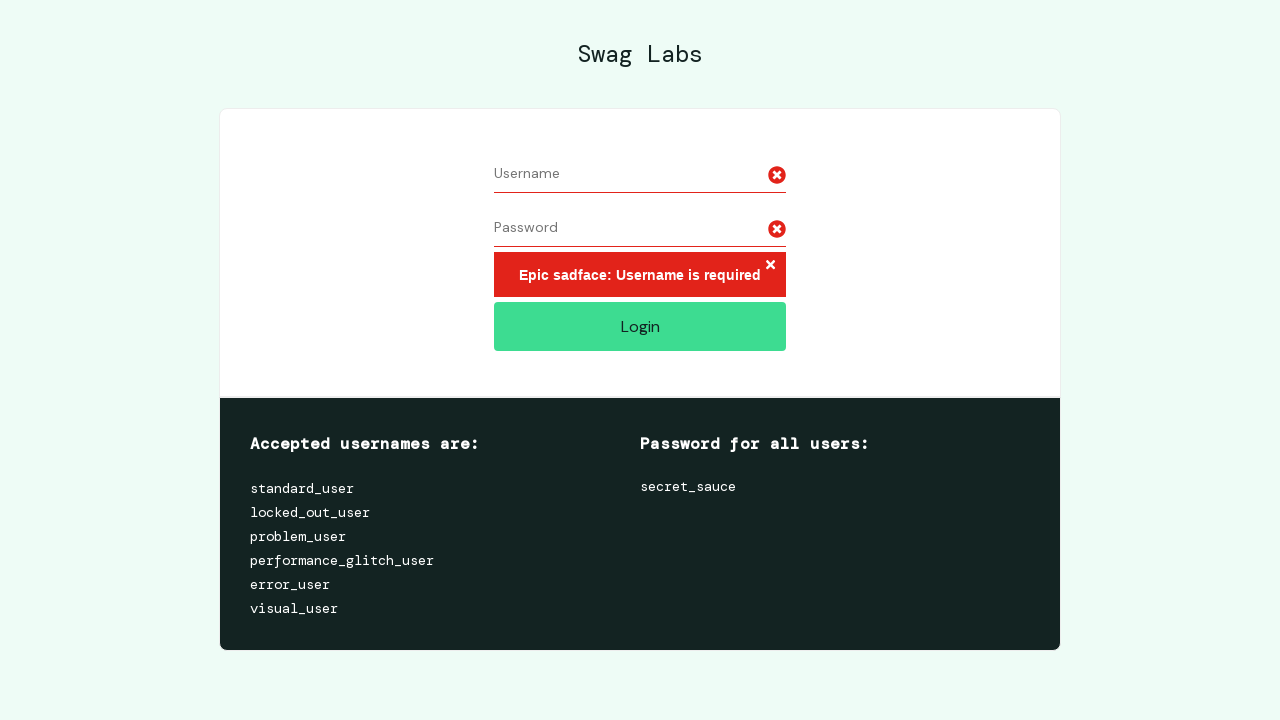